Tests footer bar links including Terms & Conditions, Privacy Policy, Cookie Policy, and Accessibility Statement by clicking each and verifying navigation

Starting URL: https://www.varley.com/

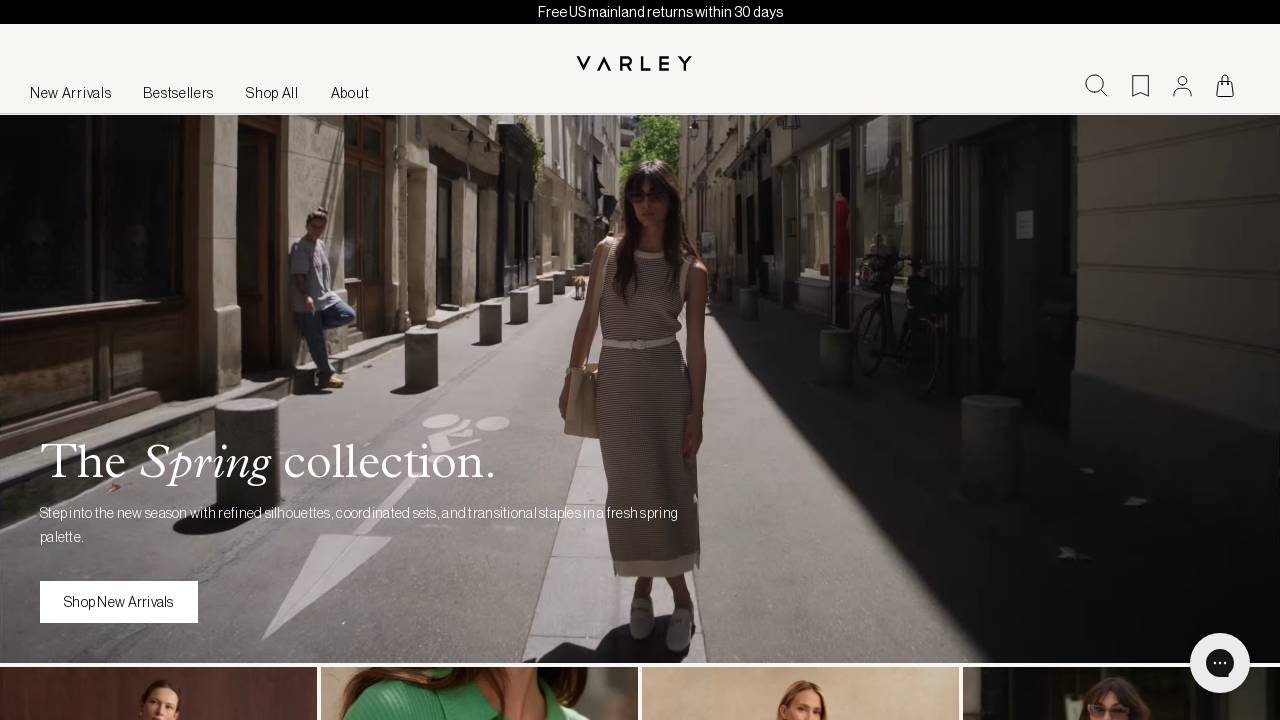

No geolocation modal found on page
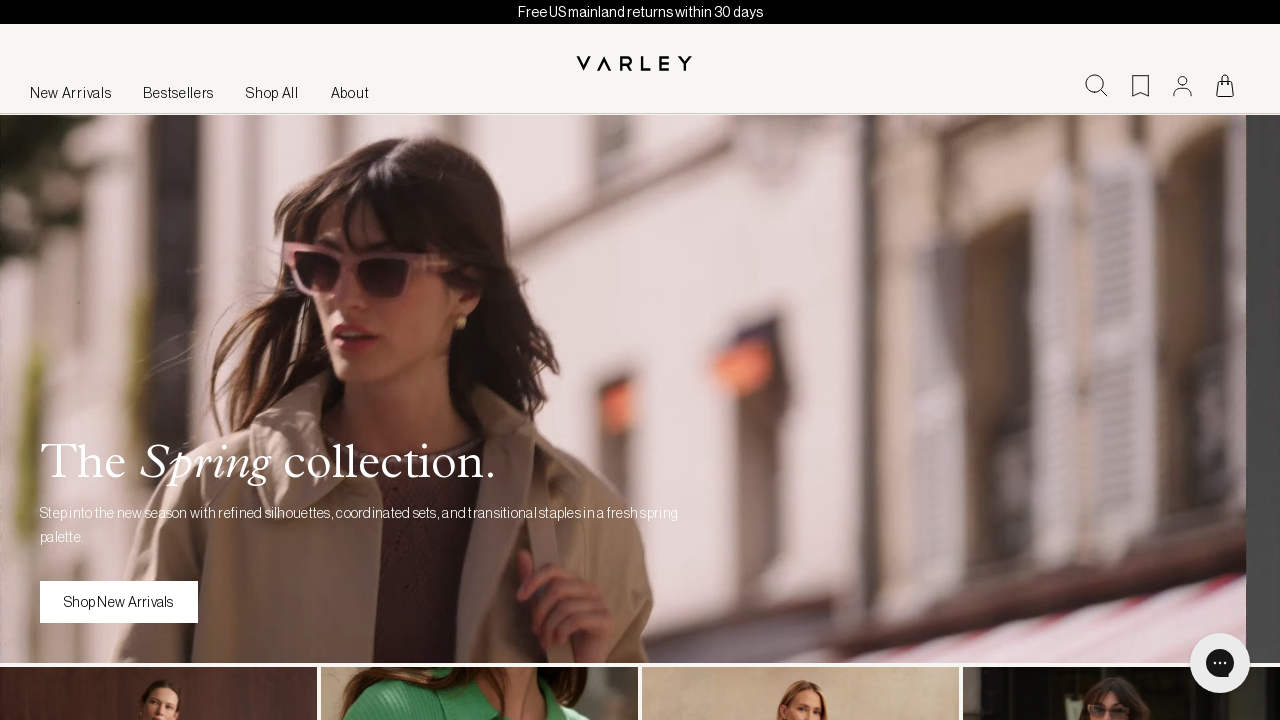

Located footer bar element
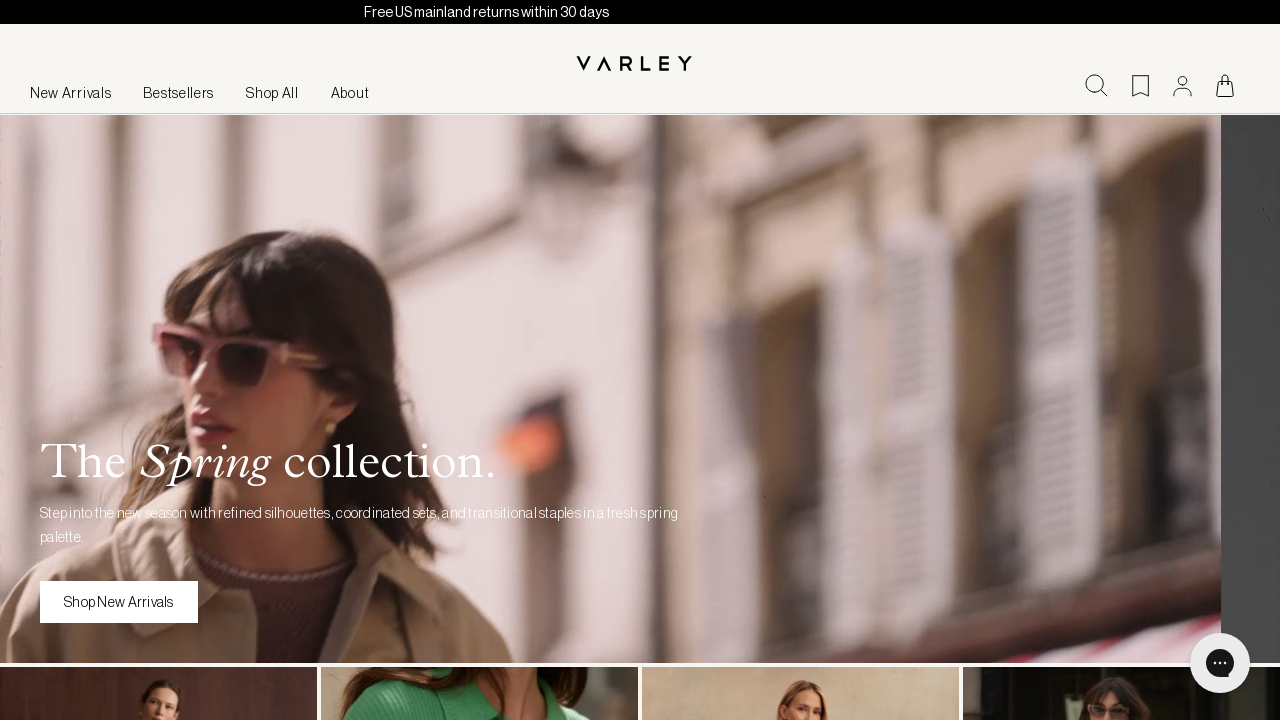

Scrolled footer bar into view
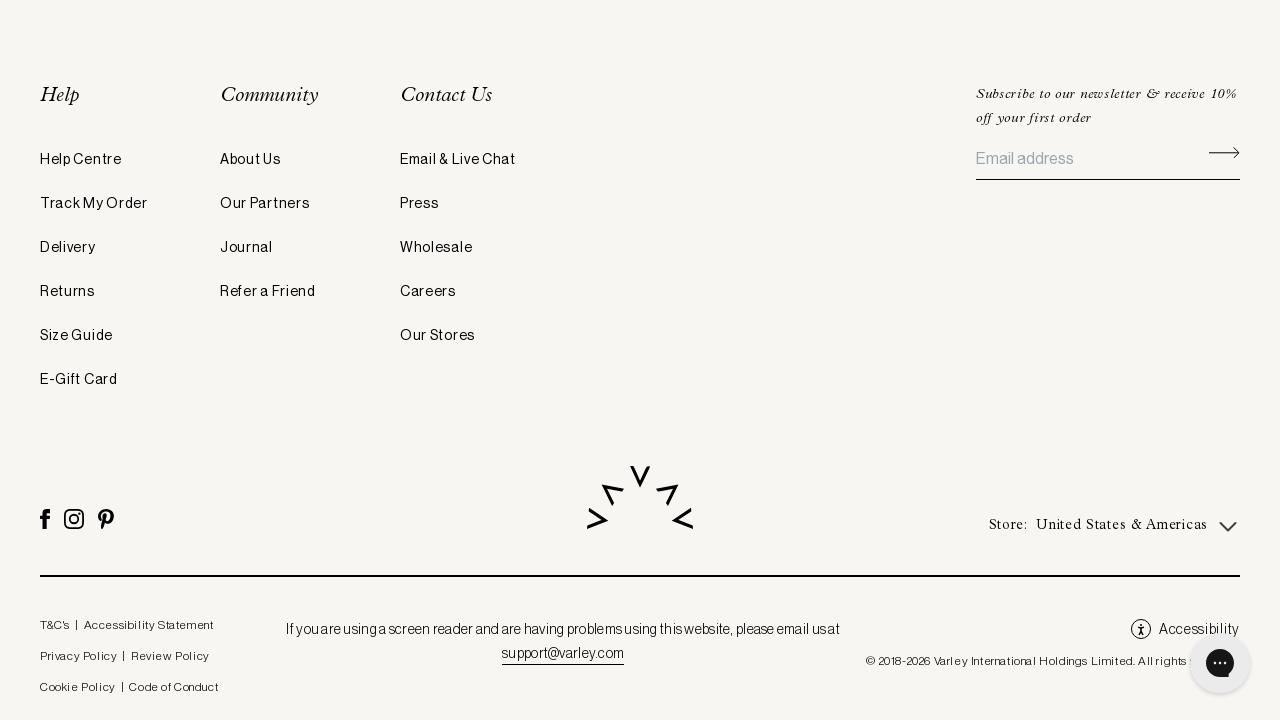

Waited for footer bar to be fully visible
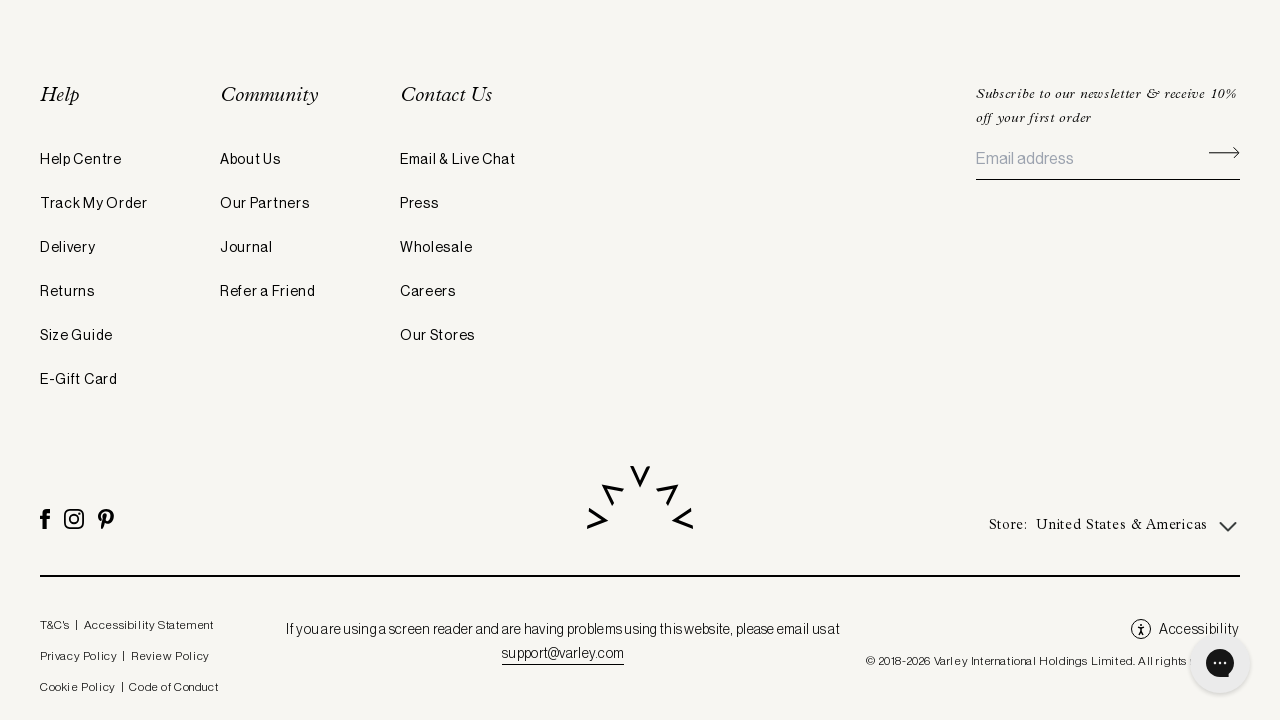

Located all footer bar links, searching for 'T&C's'
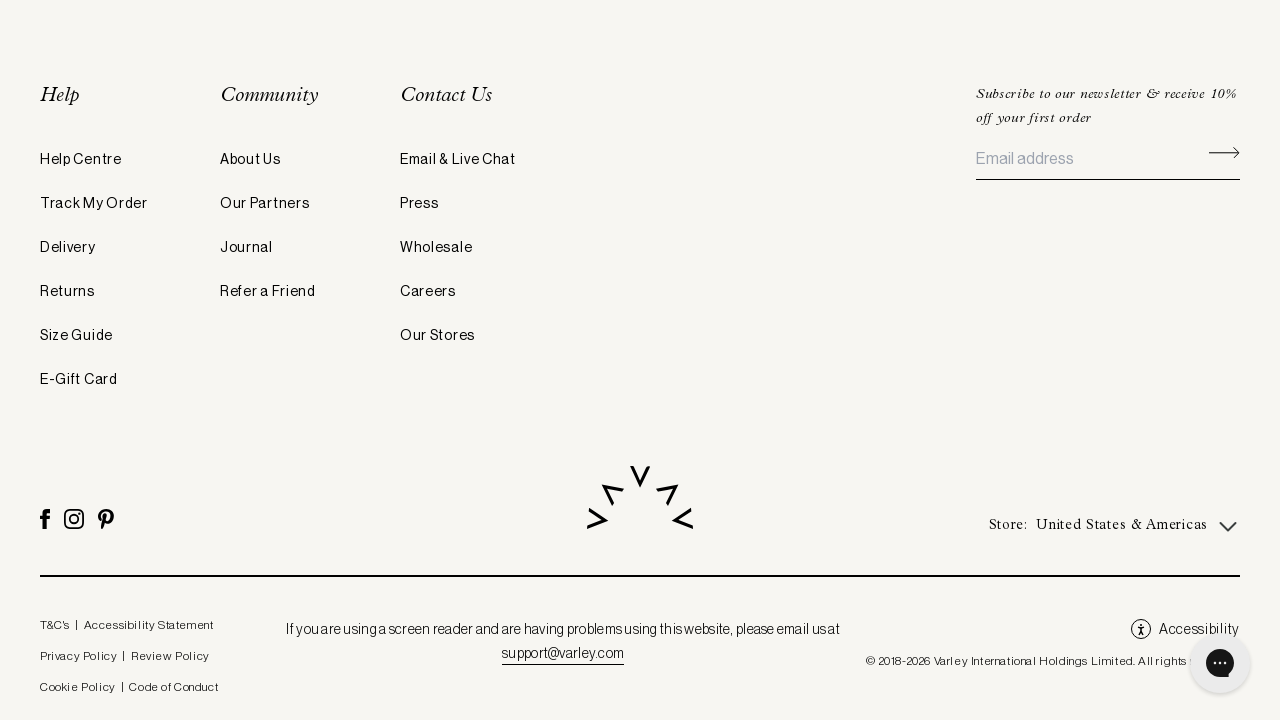

Found footer link 'T&C's'
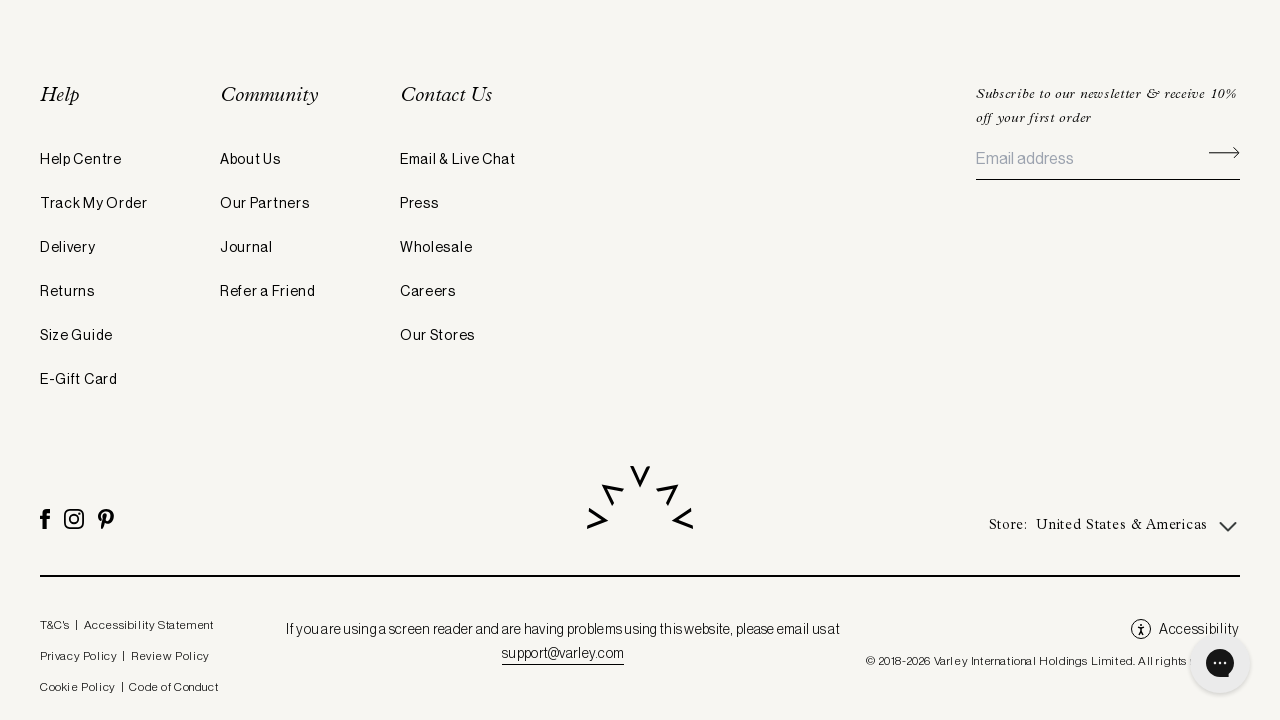

Clicked footer link 'T&C's' at (58, 625) on div[class*='mt-5'] ul li a >> internal:has-text="T&C's"i >> nth=0
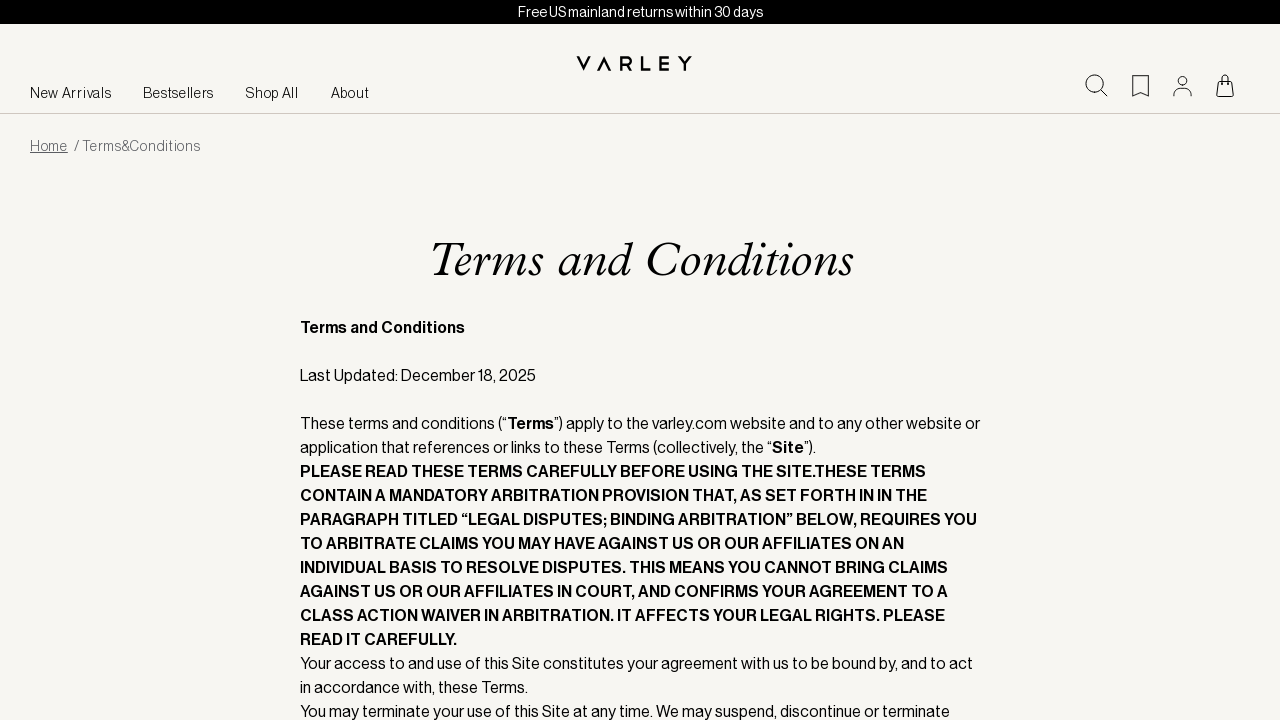

Waited for navigation after clicking 'T&C's'
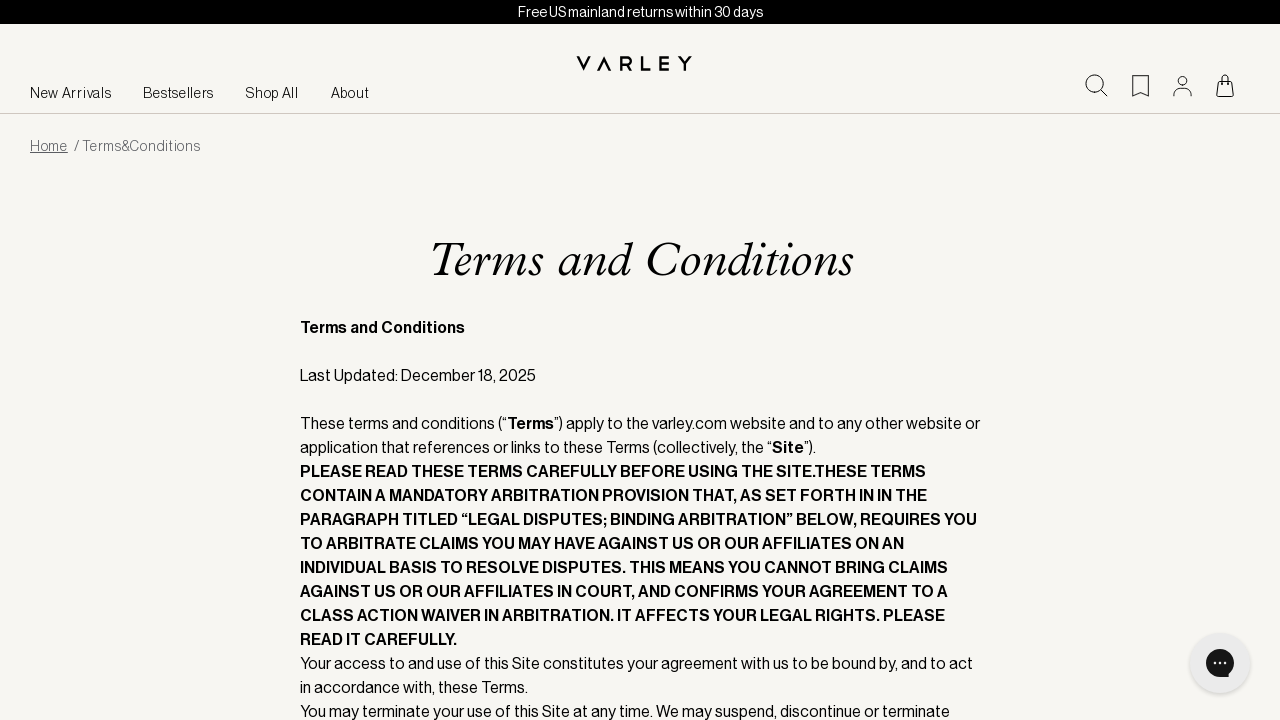

Navigated back to Varley homepage from 'T&C's' page
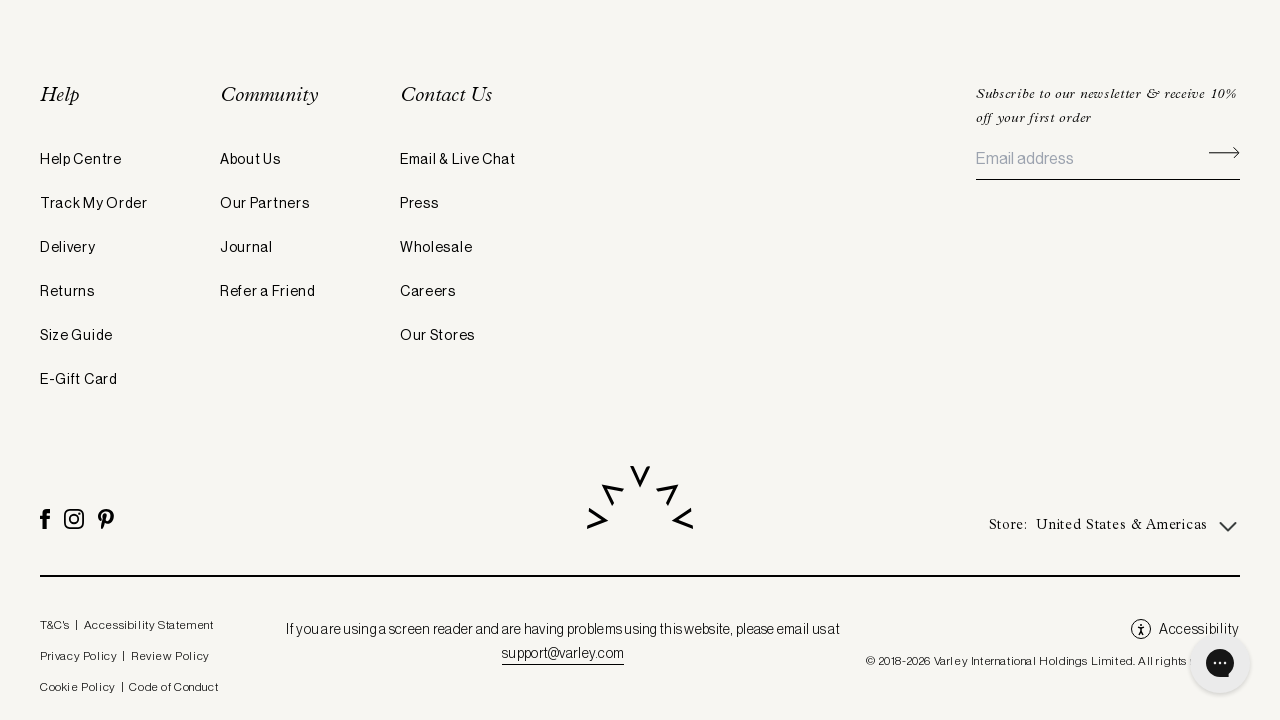

Waited for homepage to reload after navigation
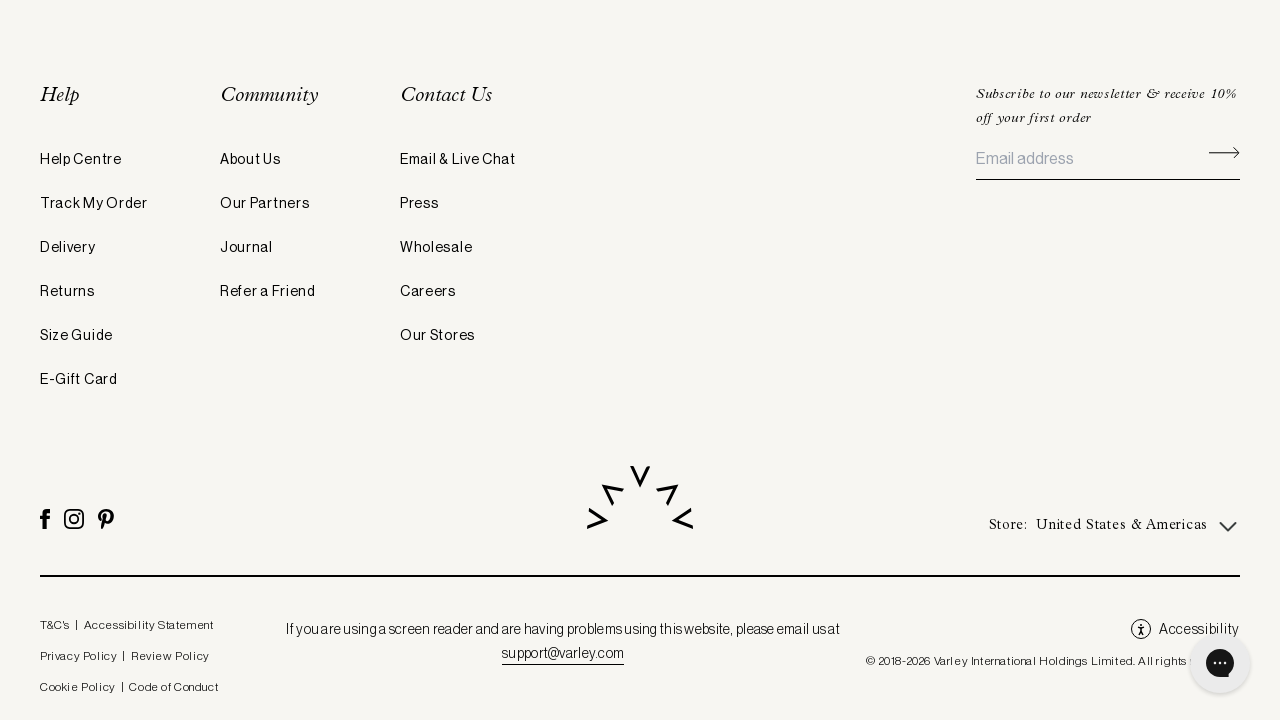

Located all footer bar links, searching for 'Privacy Policy'
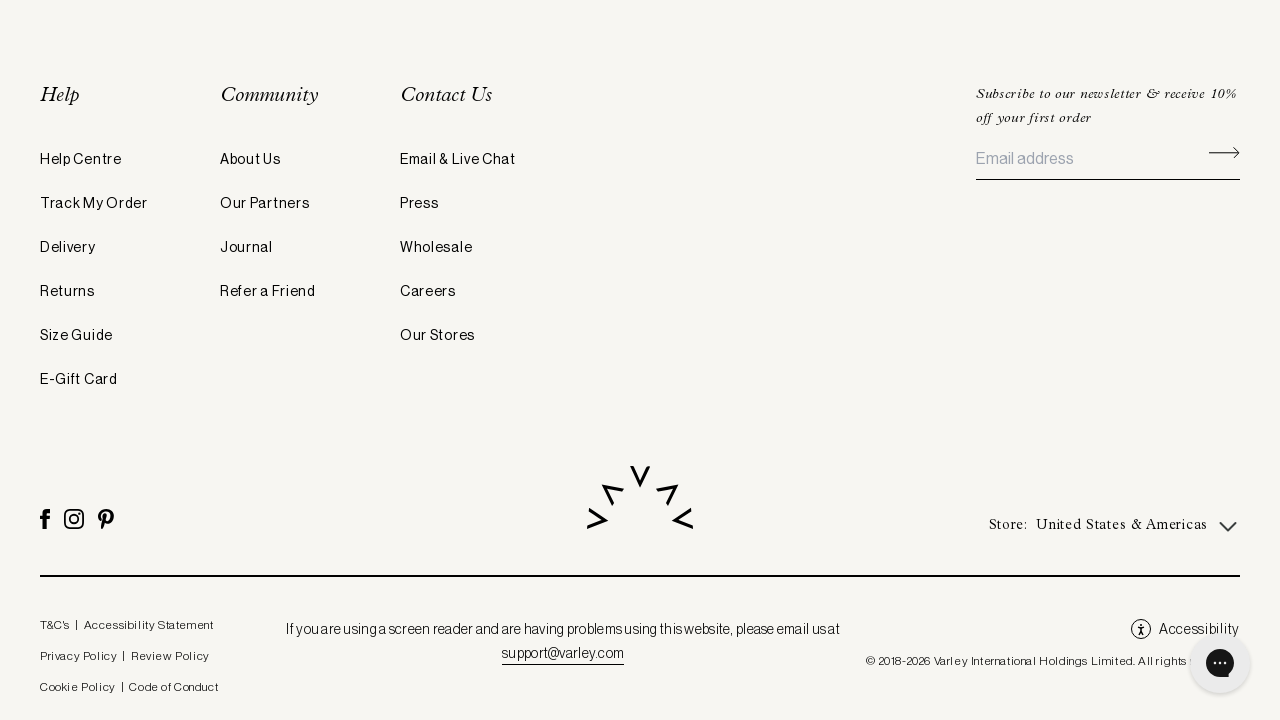

Found footer link 'Privacy Policy'
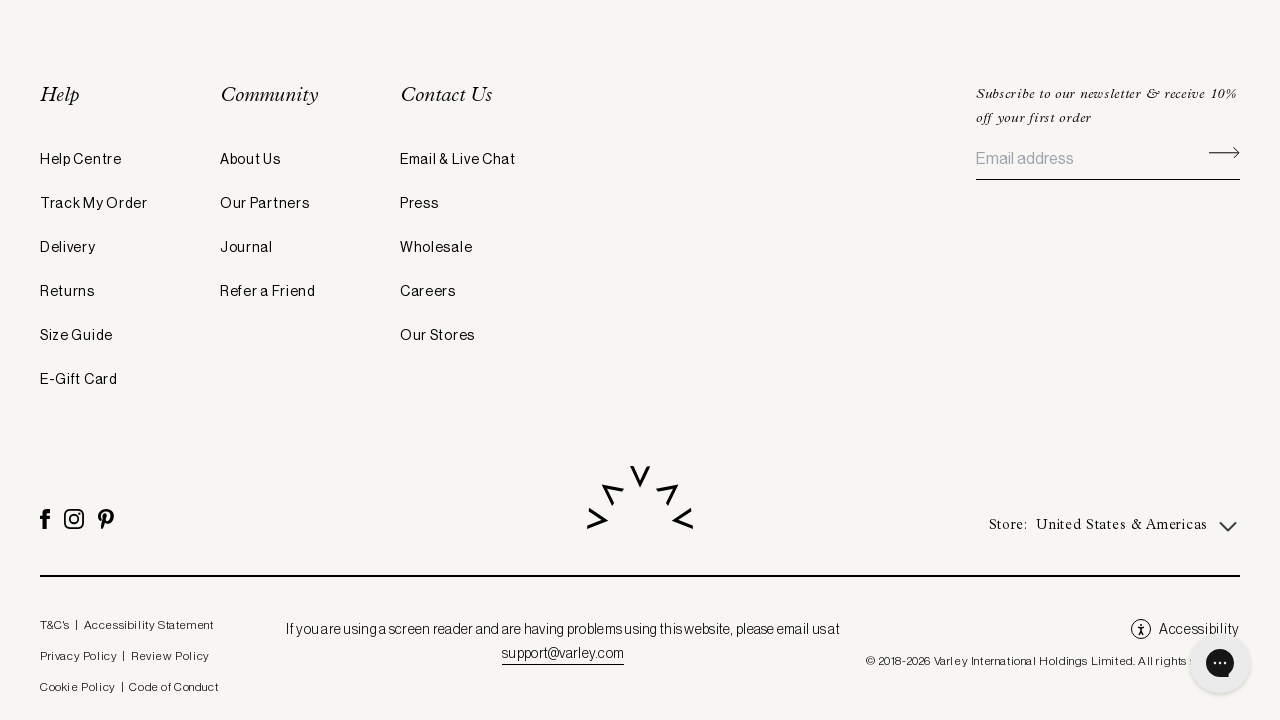

Clicked footer link 'Privacy Policy' at (81, 656) on div[class*='mt-5'] ul li a >> internal:has-text="Privacy Policy"i >> nth=0
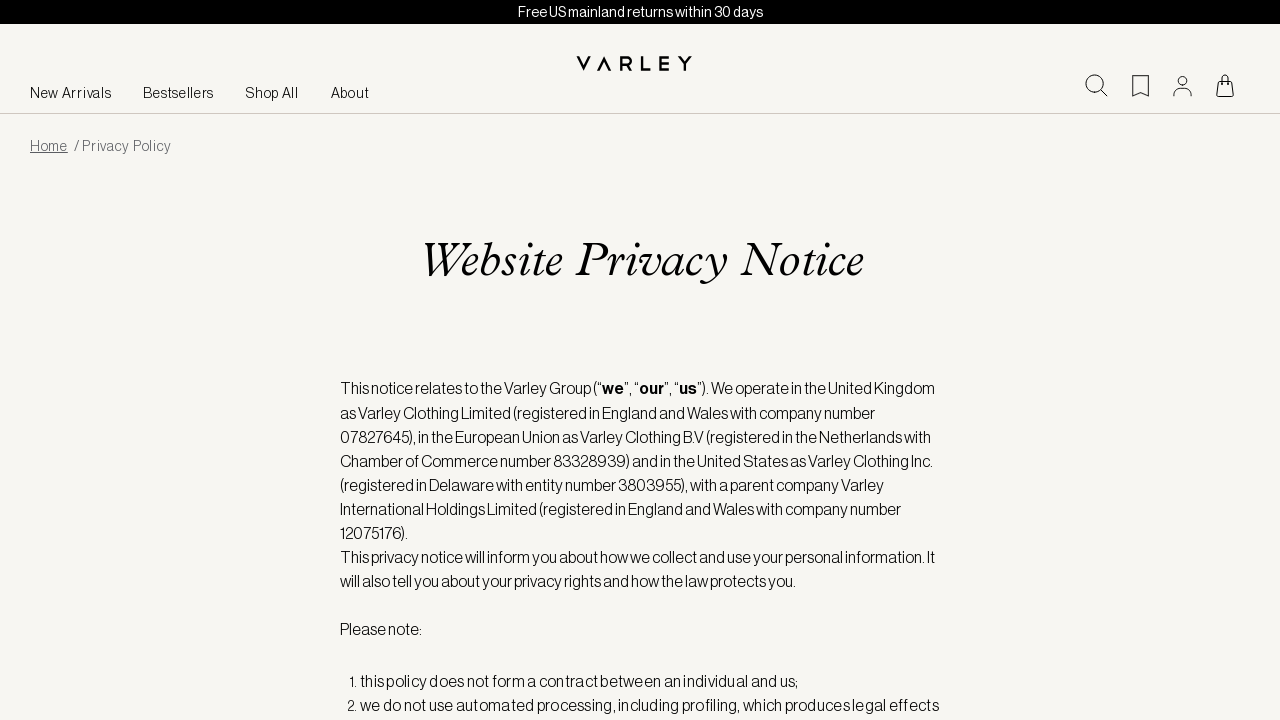

Waited for navigation after clicking 'Privacy Policy'
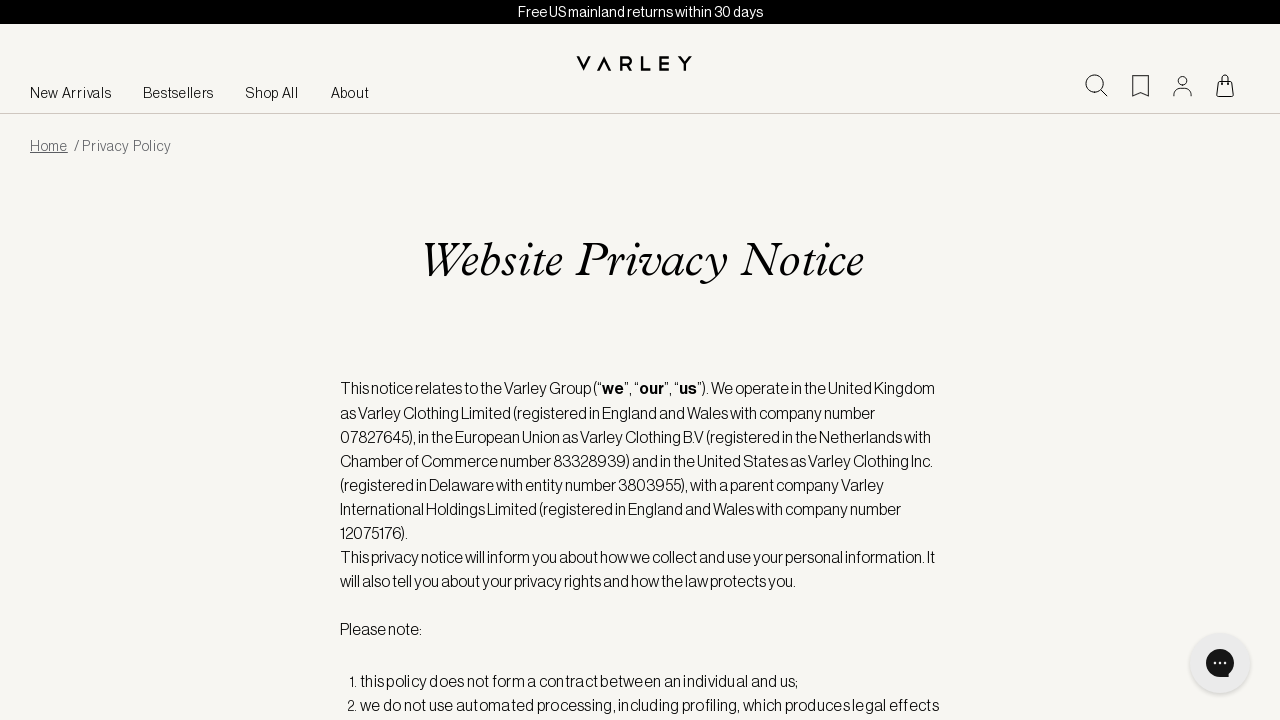

Navigated back to Varley homepage from 'Privacy Policy' page
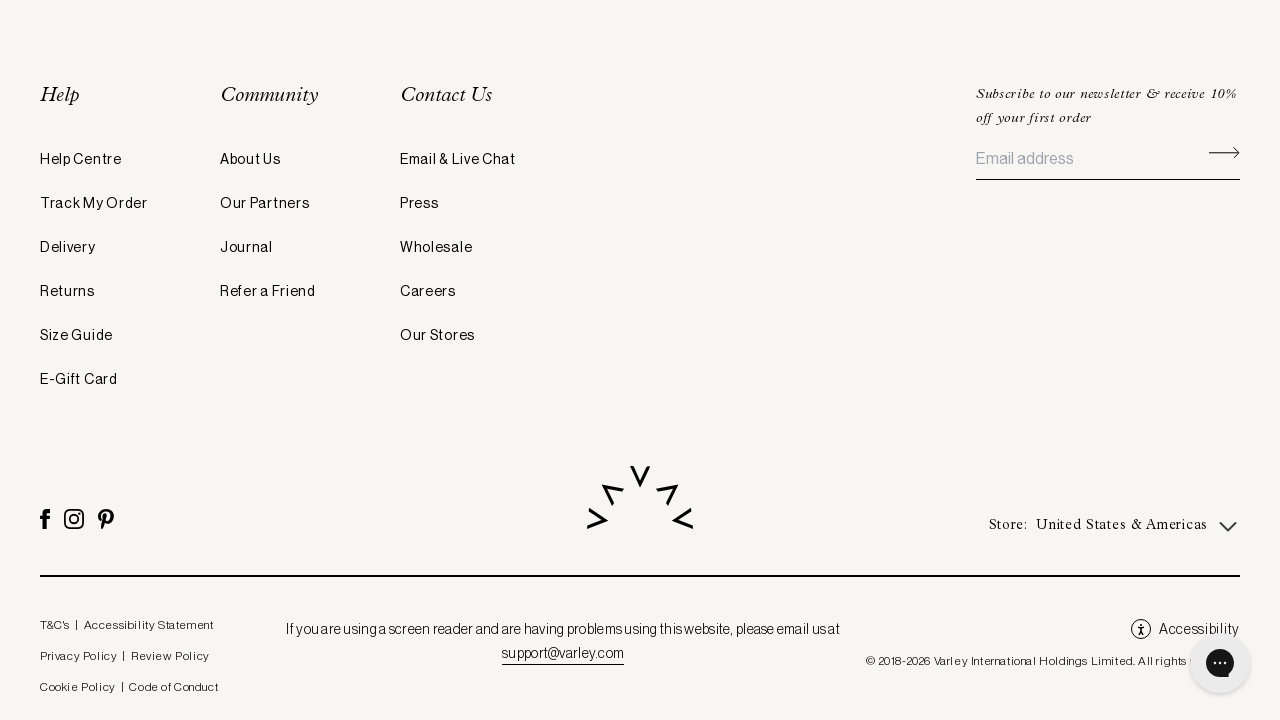

Waited for homepage to reload after navigation
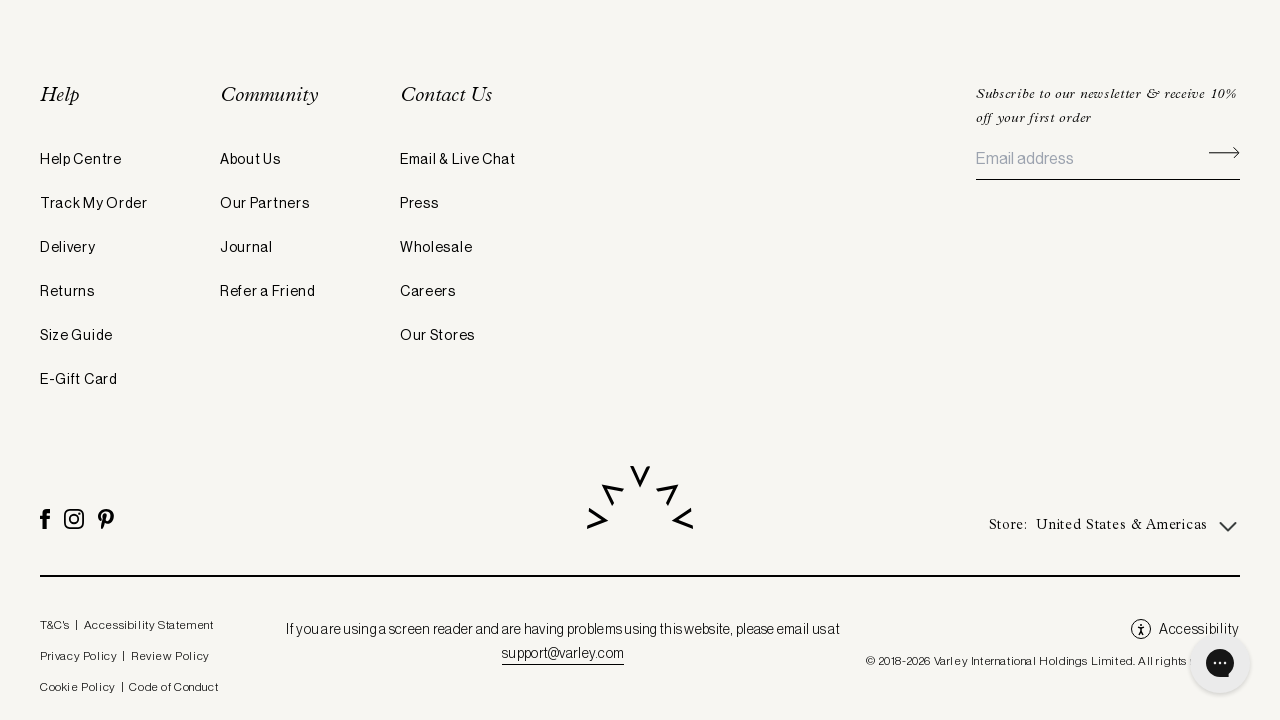

Located all footer bar links, searching for 'Cookie Policy'
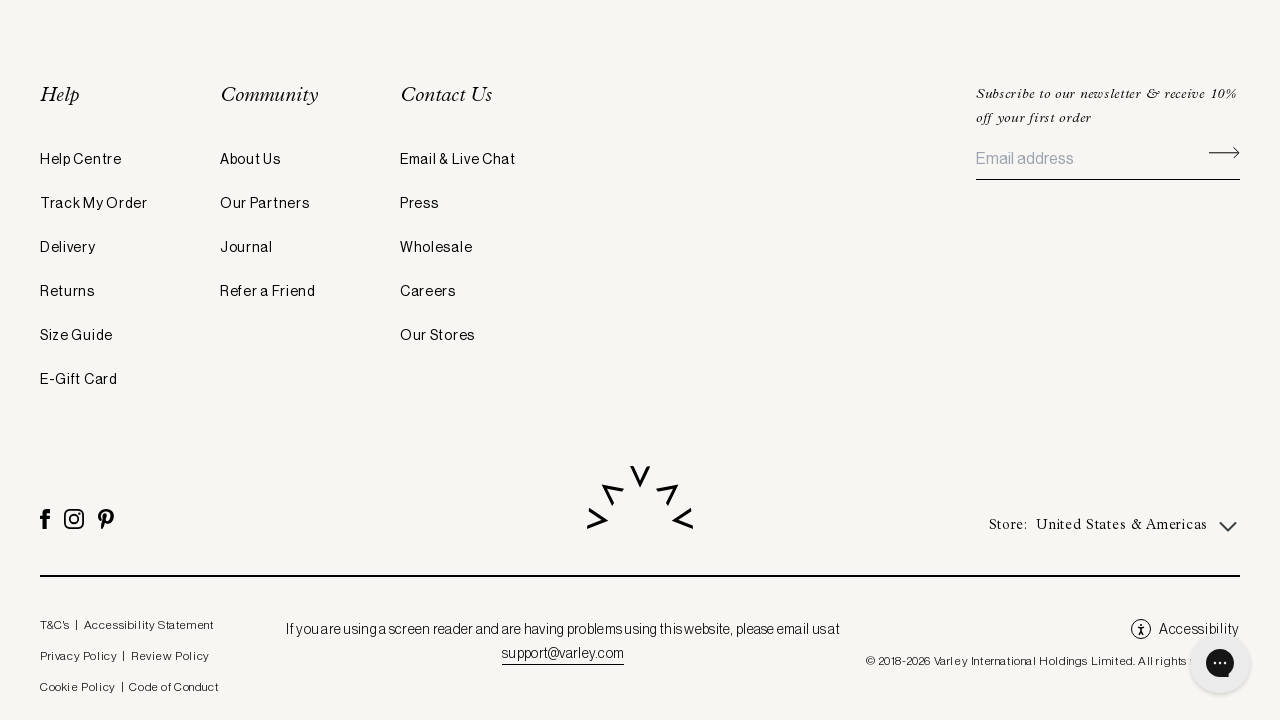

Found footer link 'Cookie Policy'
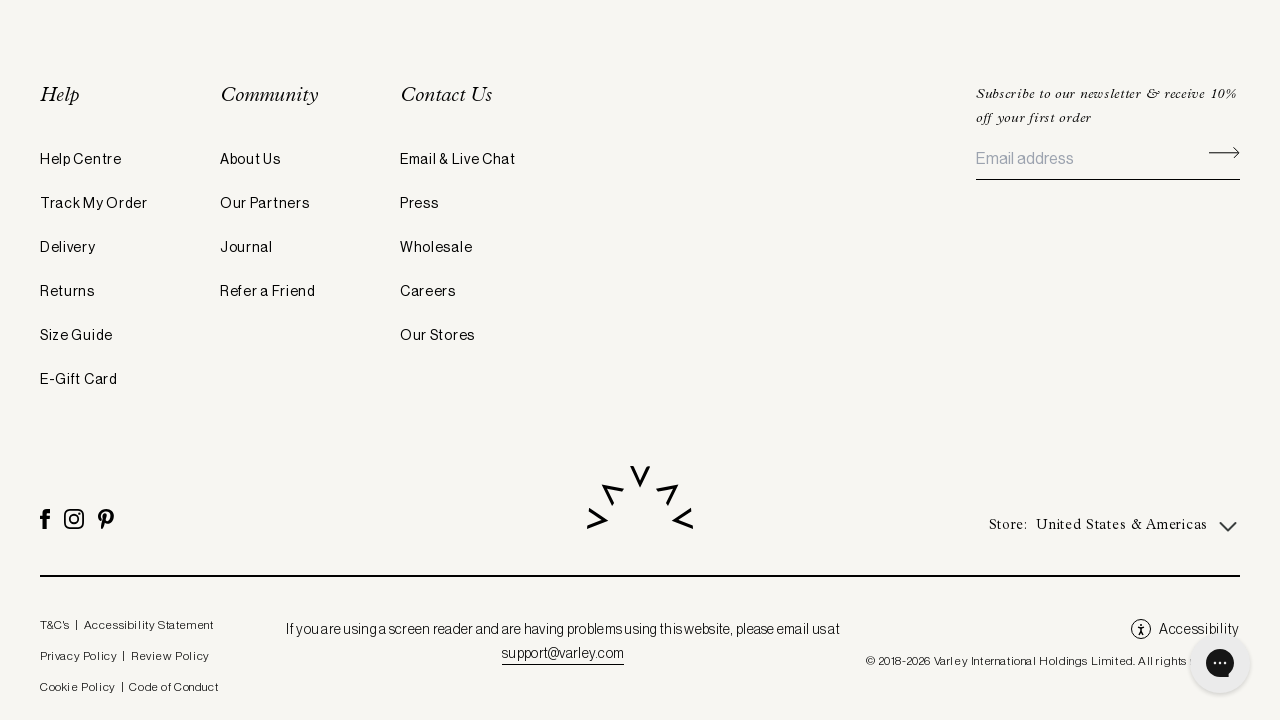

Clicked footer link 'Cookie Policy' at (80, 688) on div[class*='mt-5'] ul li a >> internal:has-text="Cookie Policy"i >> nth=0
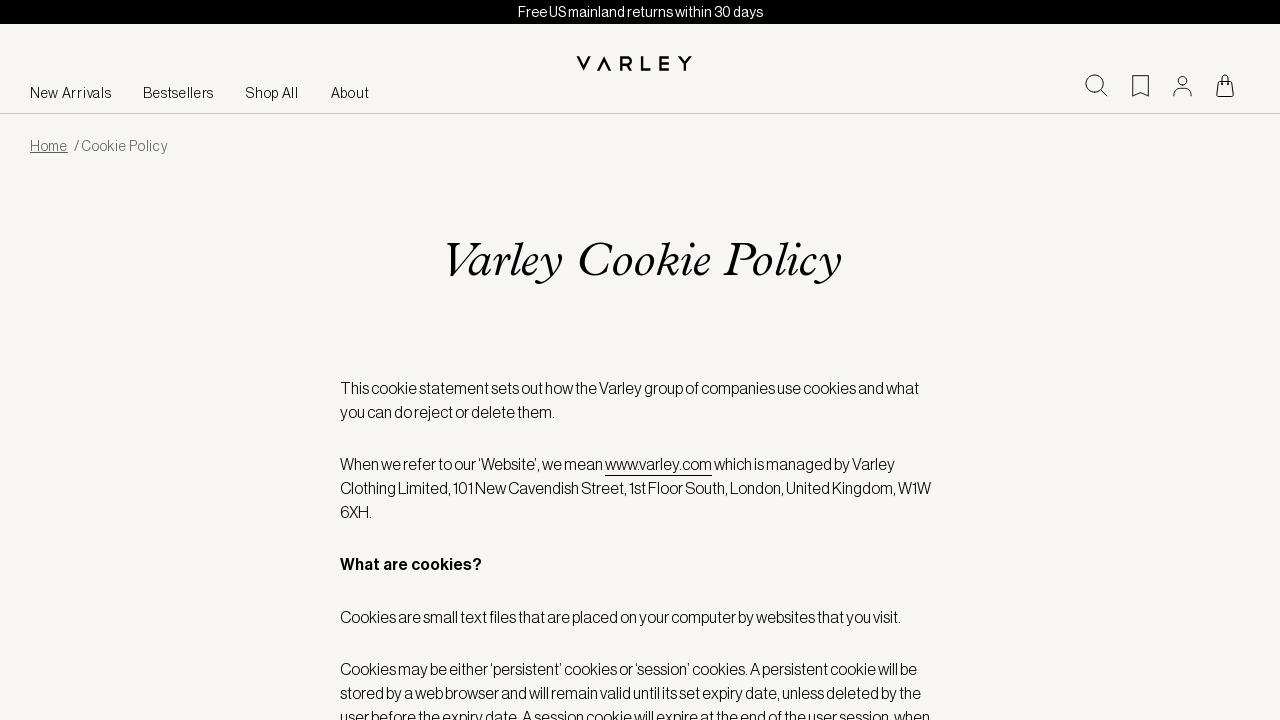

Waited for navigation after clicking 'Cookie Policy'
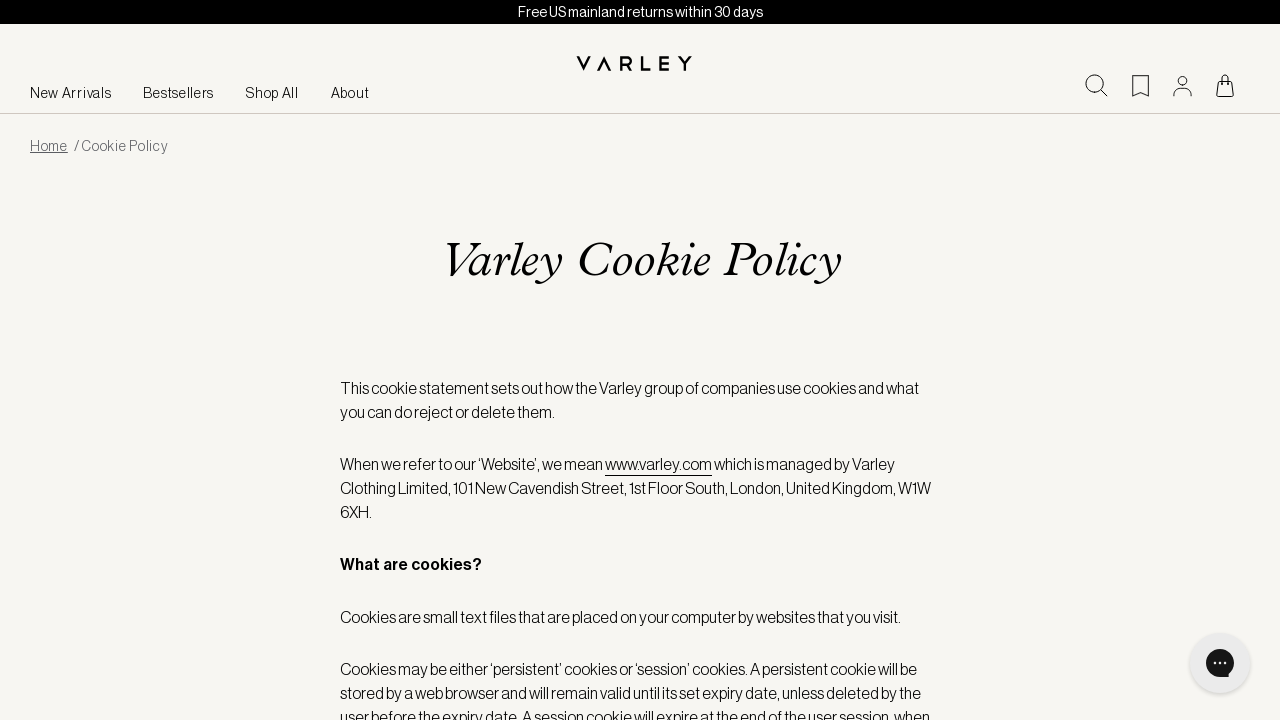

Navigated back to Varley homepage from 'Cookie Policy' page
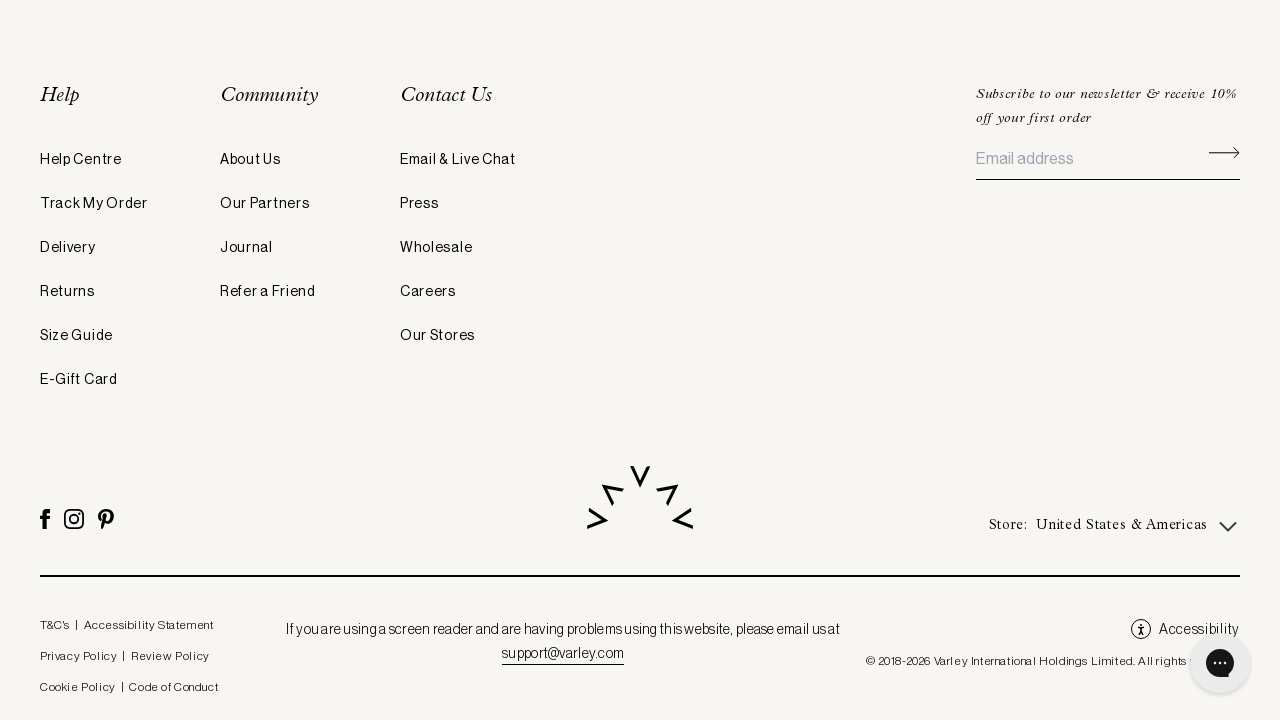

Waited for homepage to reload after navigation
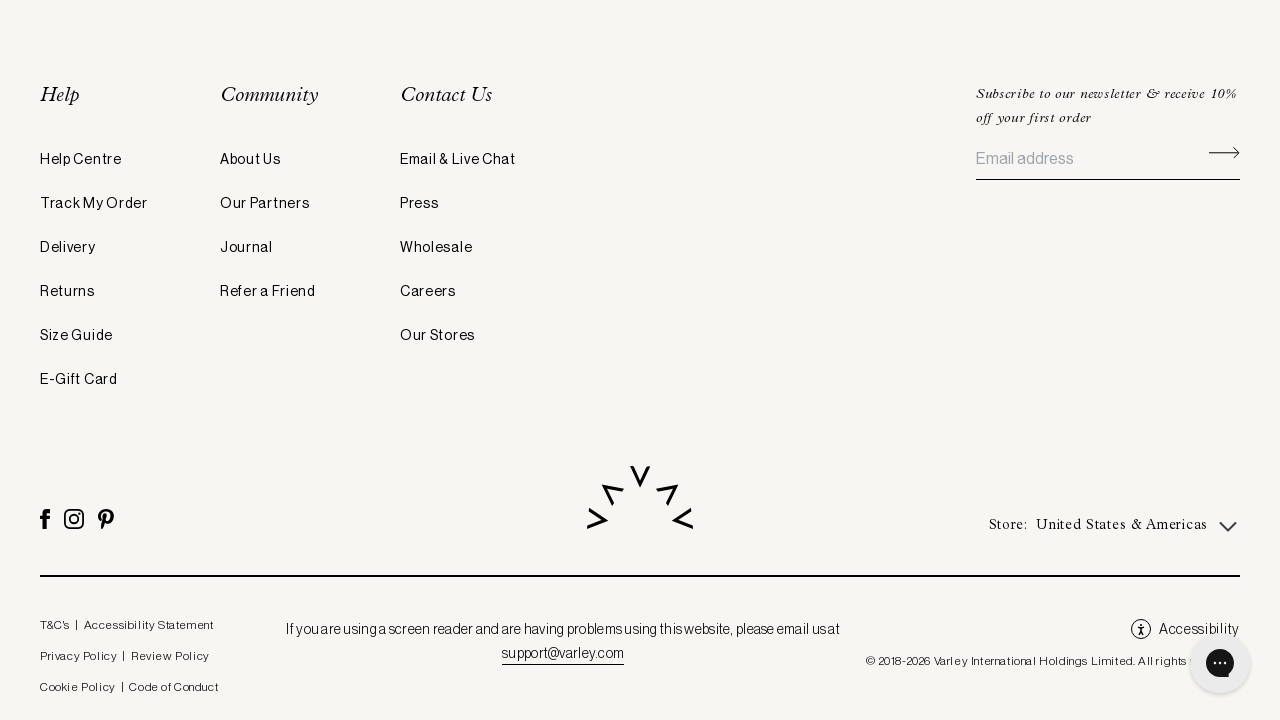

Located all footer bar links, searching for 'Accessibility Statement'
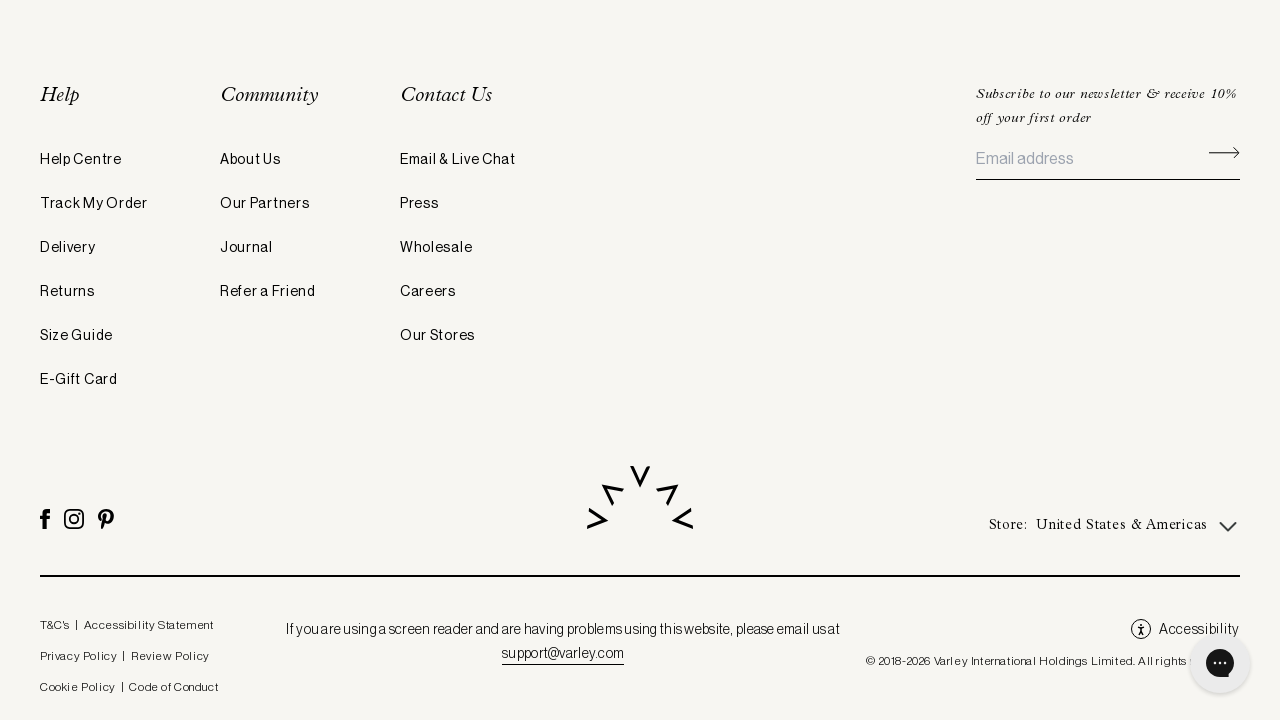

Found footer link 'Accessibility Statement'
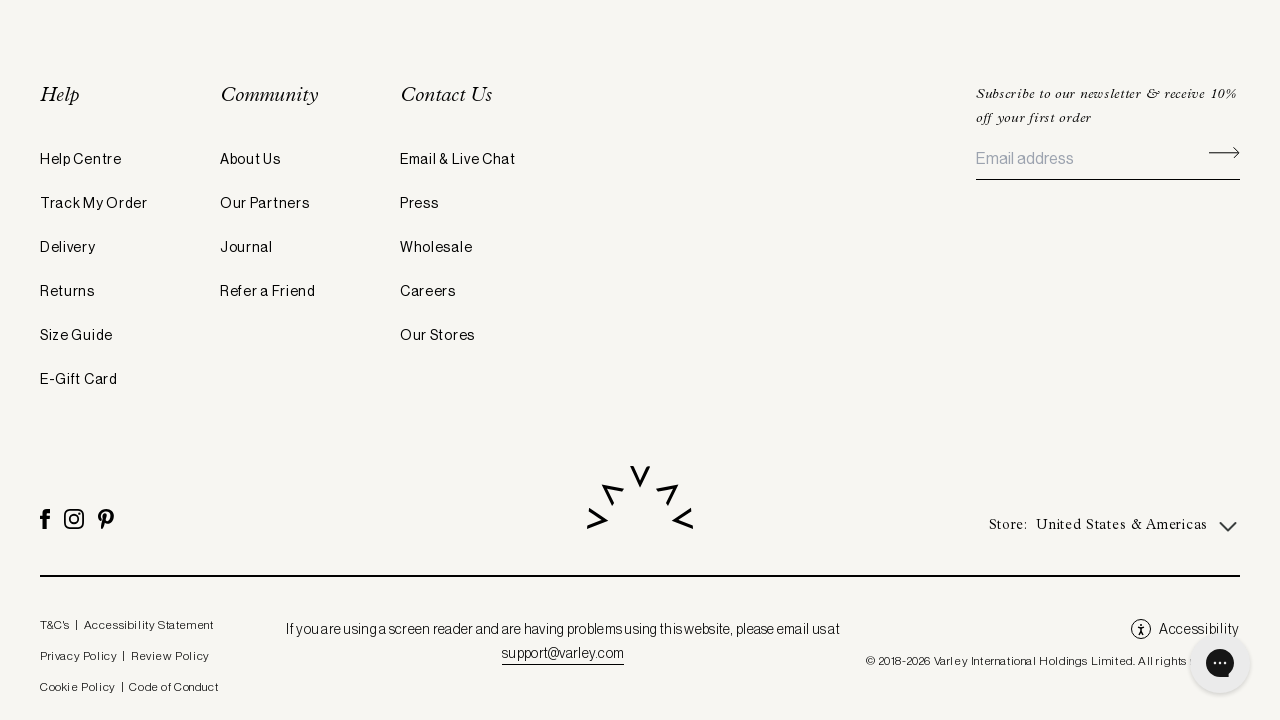

Clicked footer link 'Accessibility Statement' at (149, 625) on div[class*='mt-5'] ul li a >> internal:has-text="Accessibility Statement"i >> nt
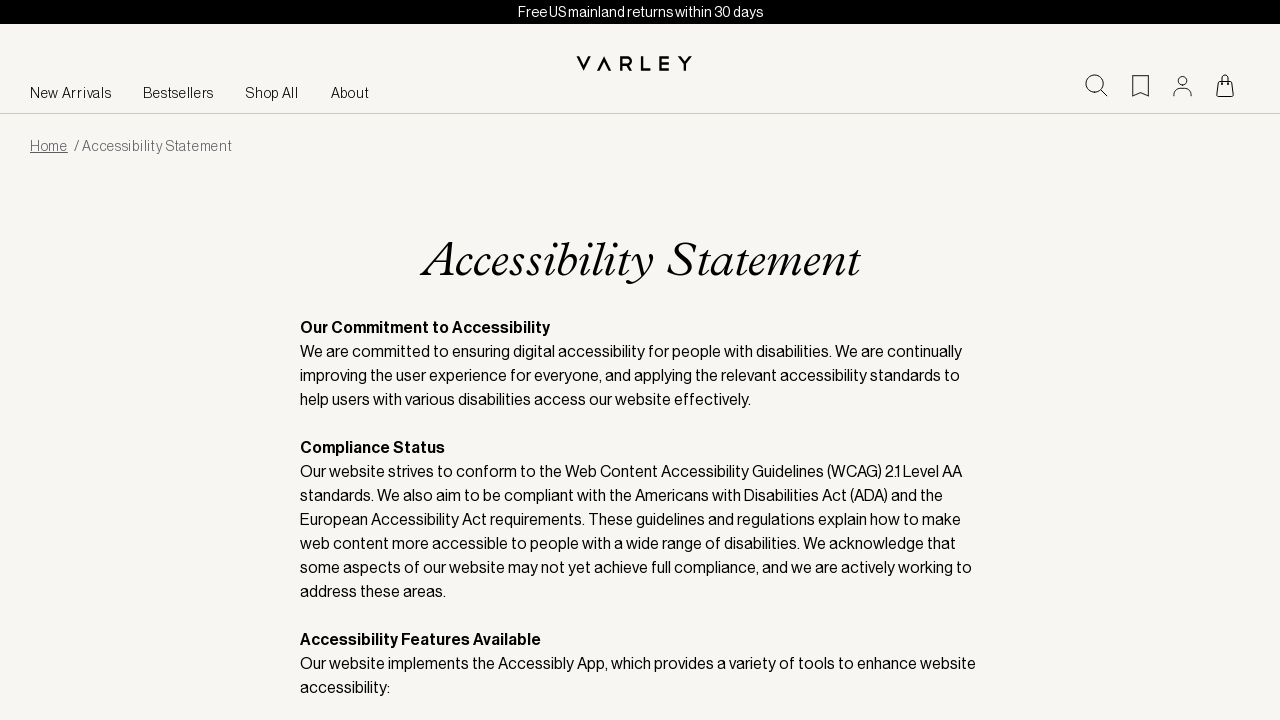

Waited for navigation after clicking 'Accessibility Statement'
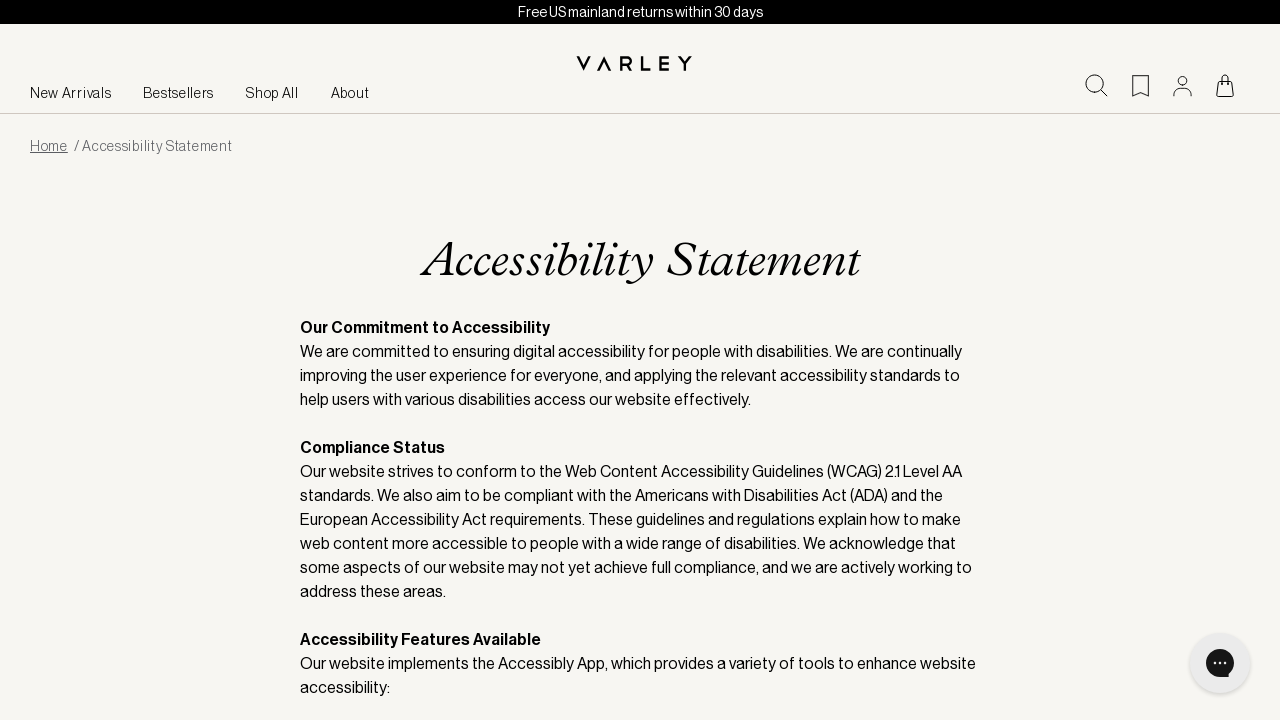

Navigated back to Varley homepage from 'Accessibility Statement' page
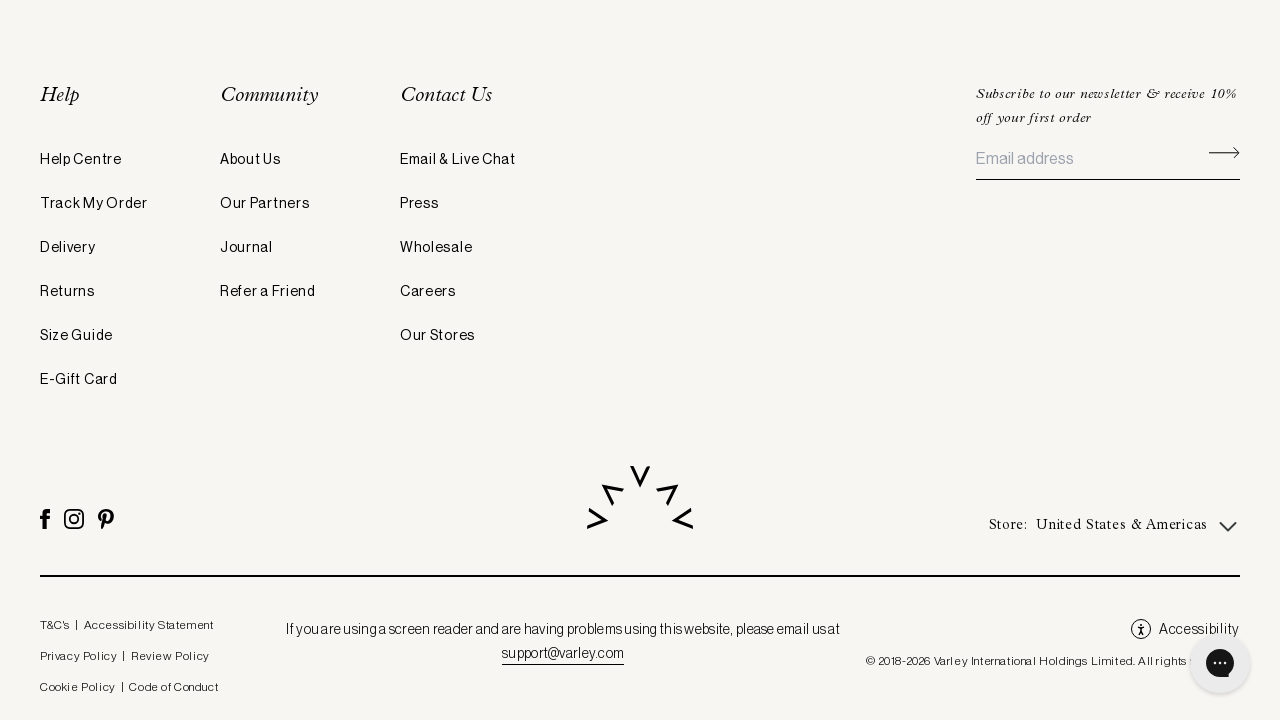

Waited for homepage to reload after navigation
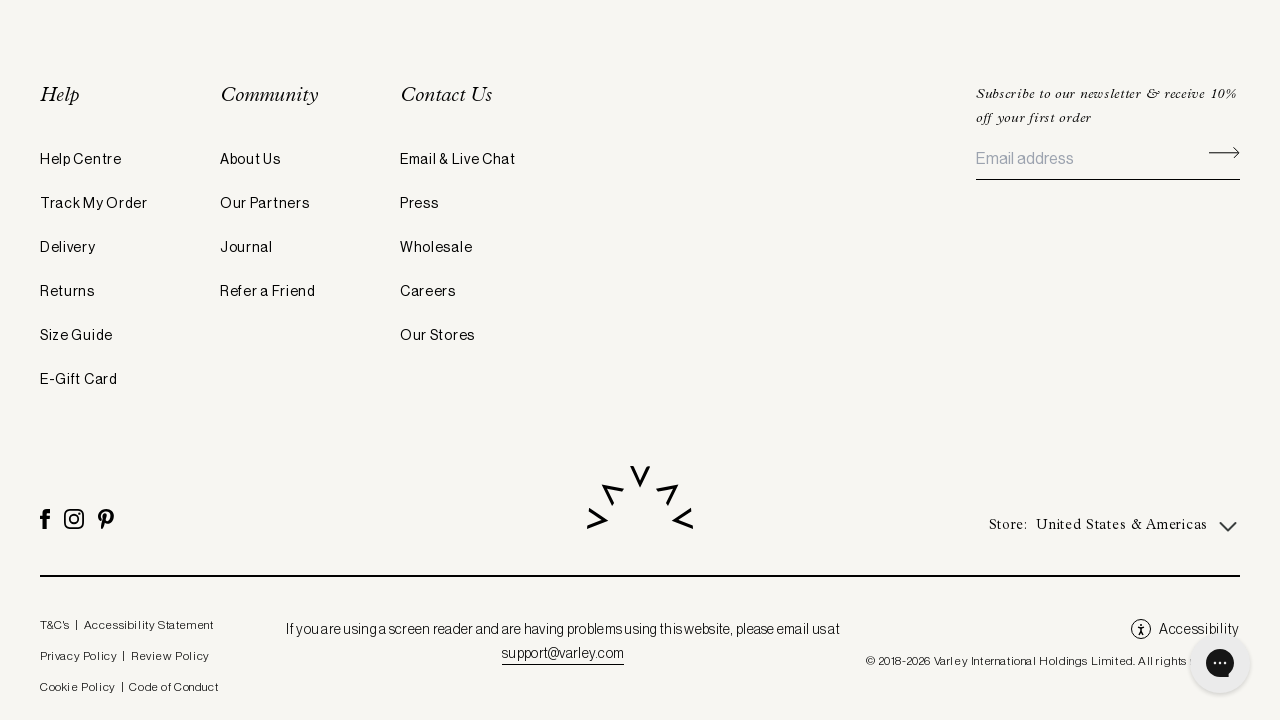

Verified accessibility section is present and displayed in footer
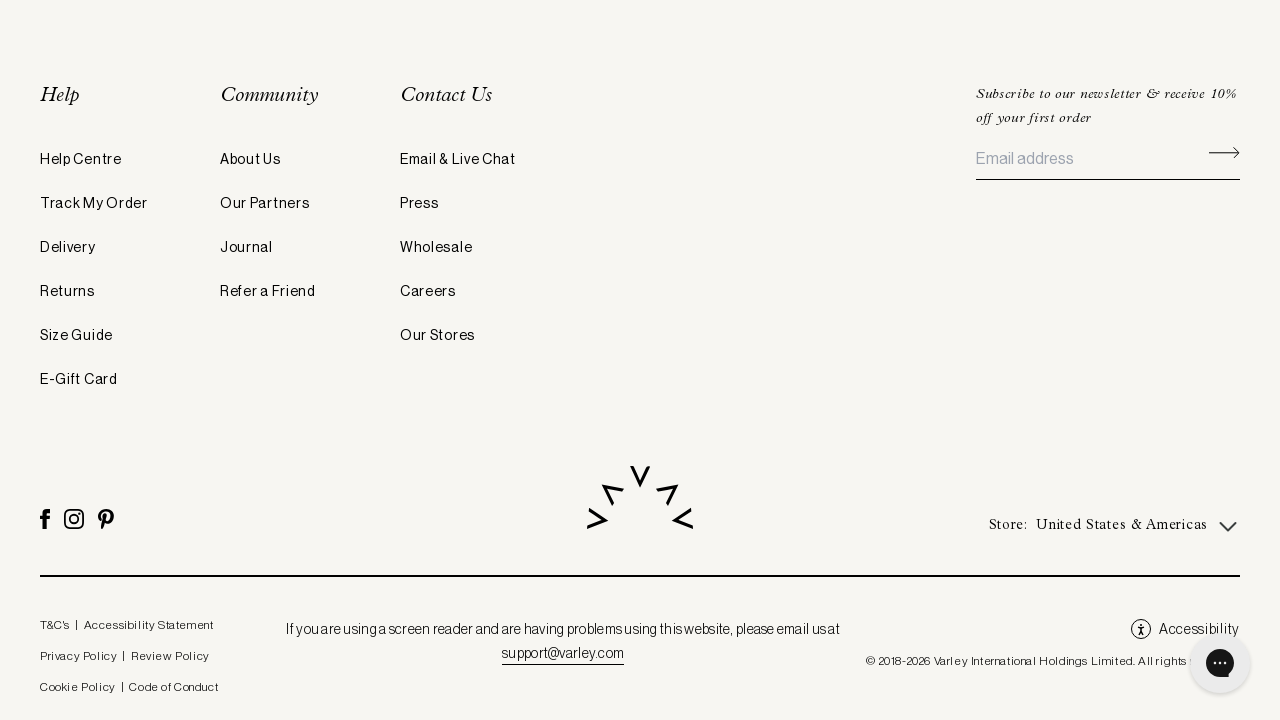

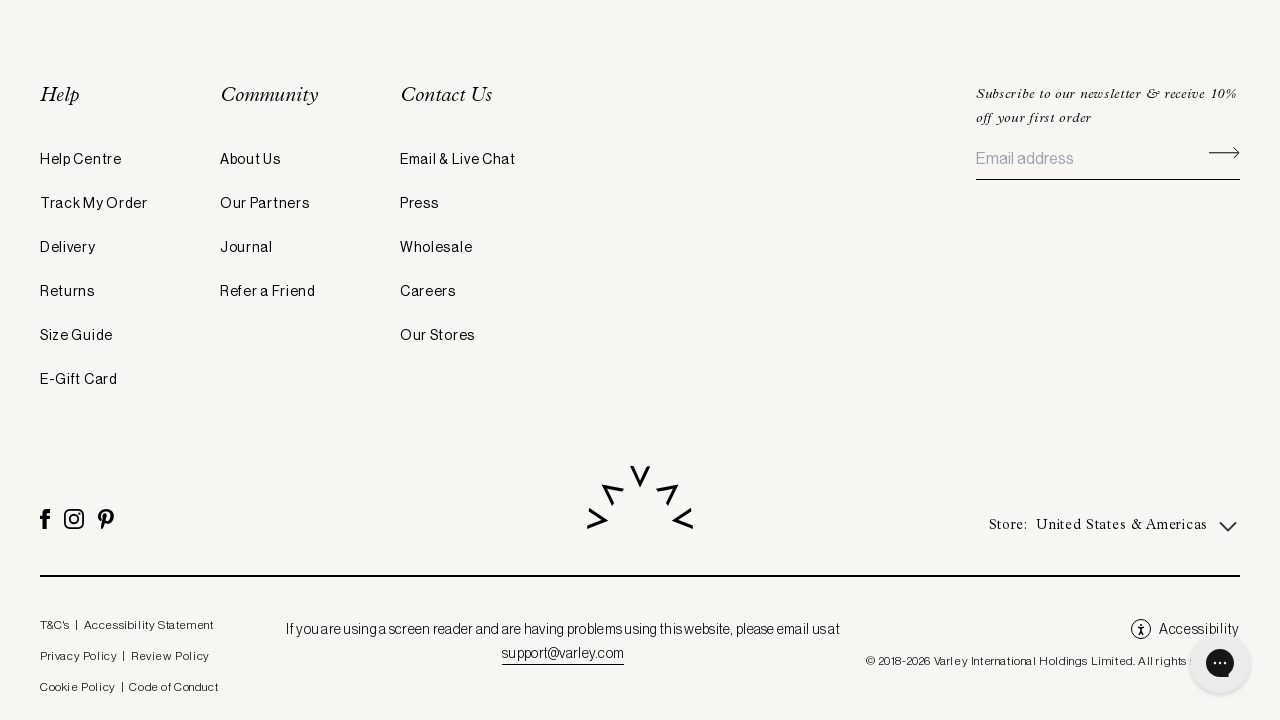